Tests registration form with password less than 6 characters to verify minimum password length validation

Starting URL: https://alada.vn/tai-khoan/dang-ky.html

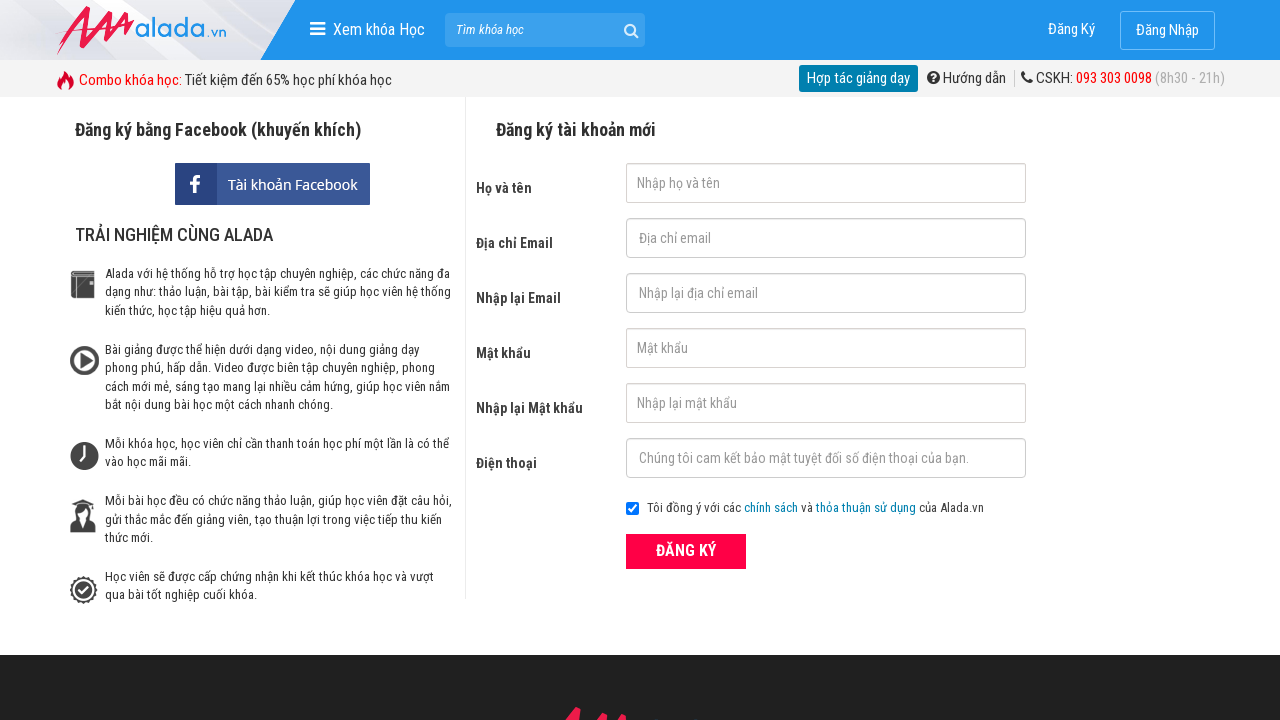

Filled first name field with 'Pham Van Demo' on //input[@id='txtFirstname']
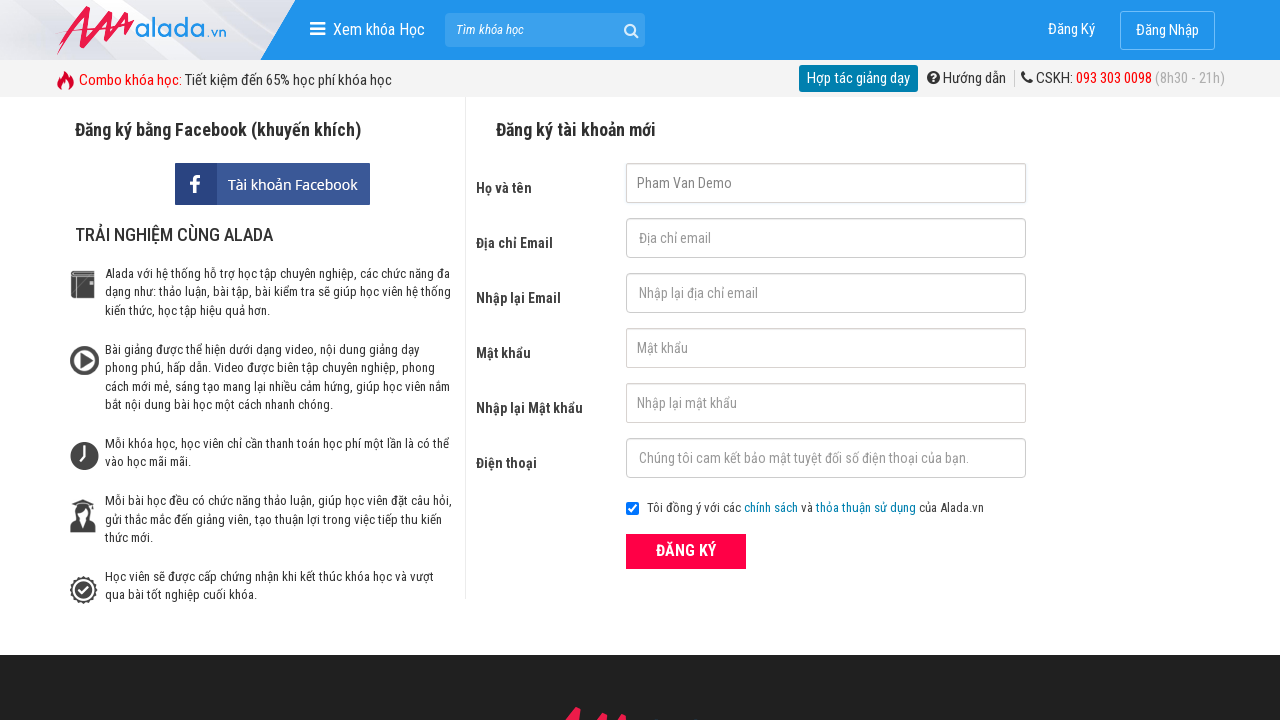

Filled email field with 'demo789@example.com' on //input[@id='txtEmail']
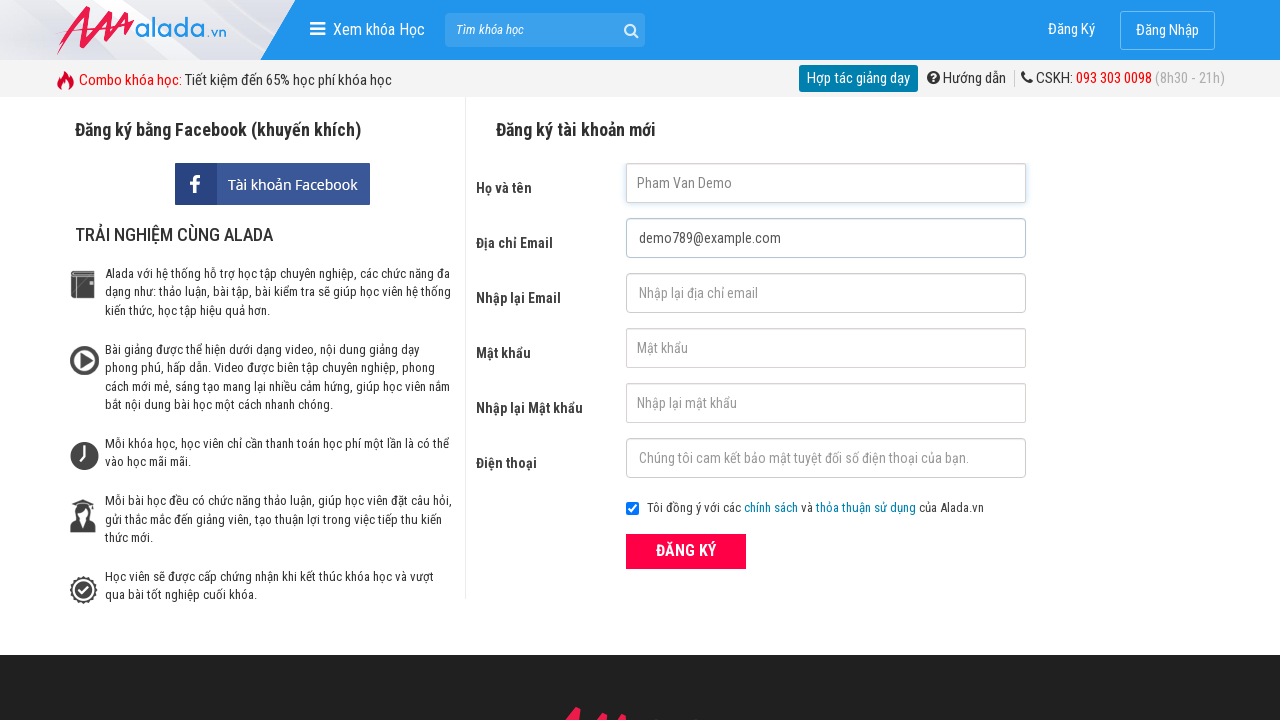

Filled confirm email field with 'demo789@example.com' on //input[@id='txtCEmail']
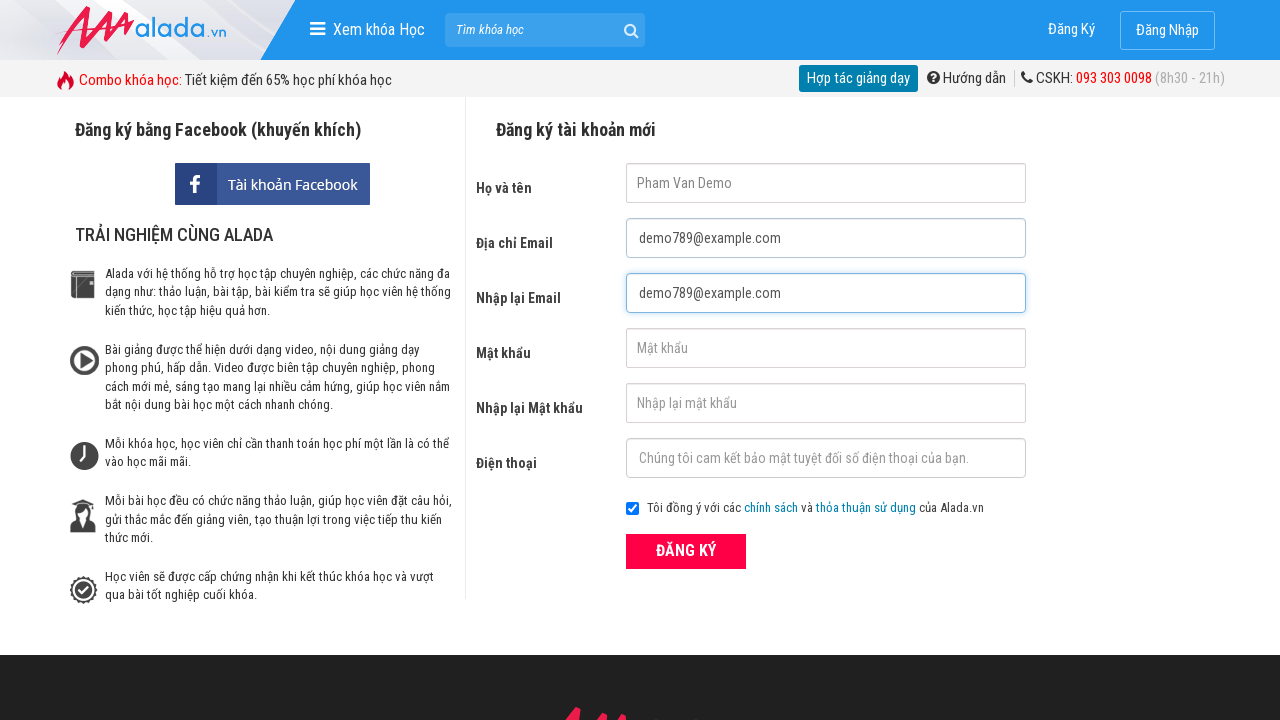

Filled password field with '123' (less than 6 characters) on //input[@id='txtPassword']
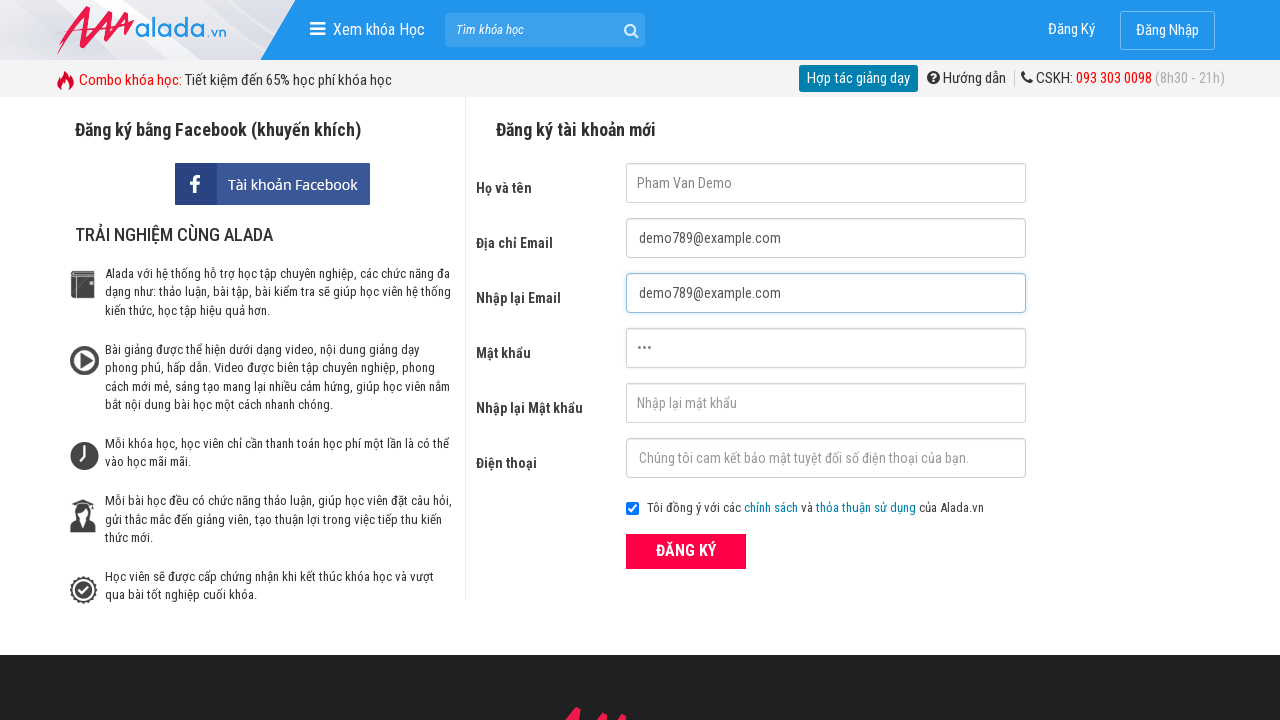

Filled confirm password field with '123' (less than 6 characters) on //input[@id='txtCPassword']
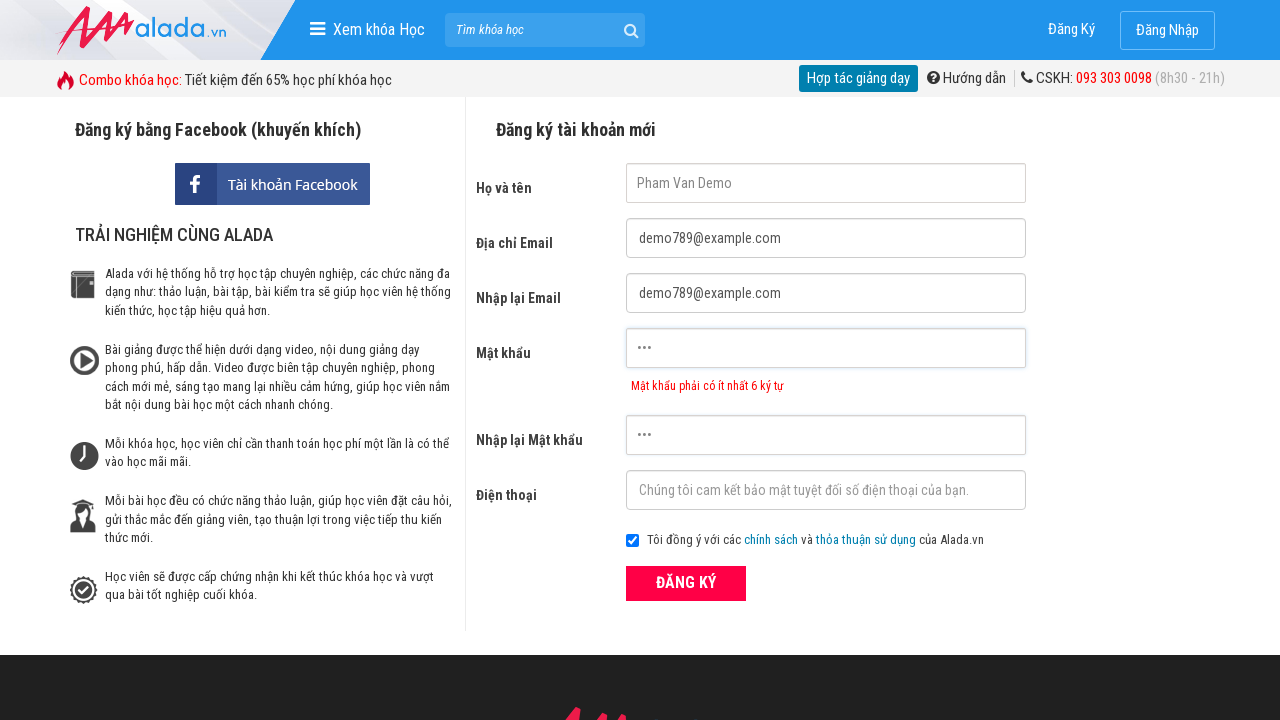

Filled phone field with '0934567890' on //input[@id='txtPhone']
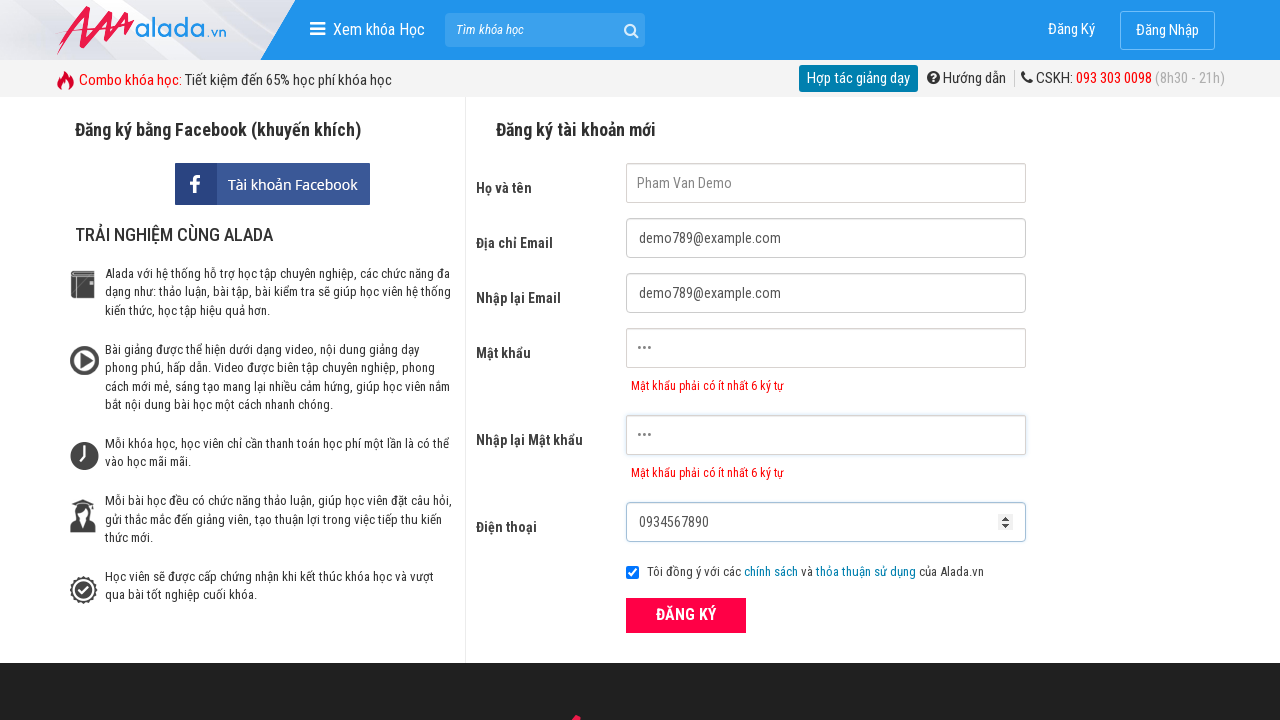

Clicked register button to submit form at (686, 615) on xpath=//div[@class='field_btn']/button
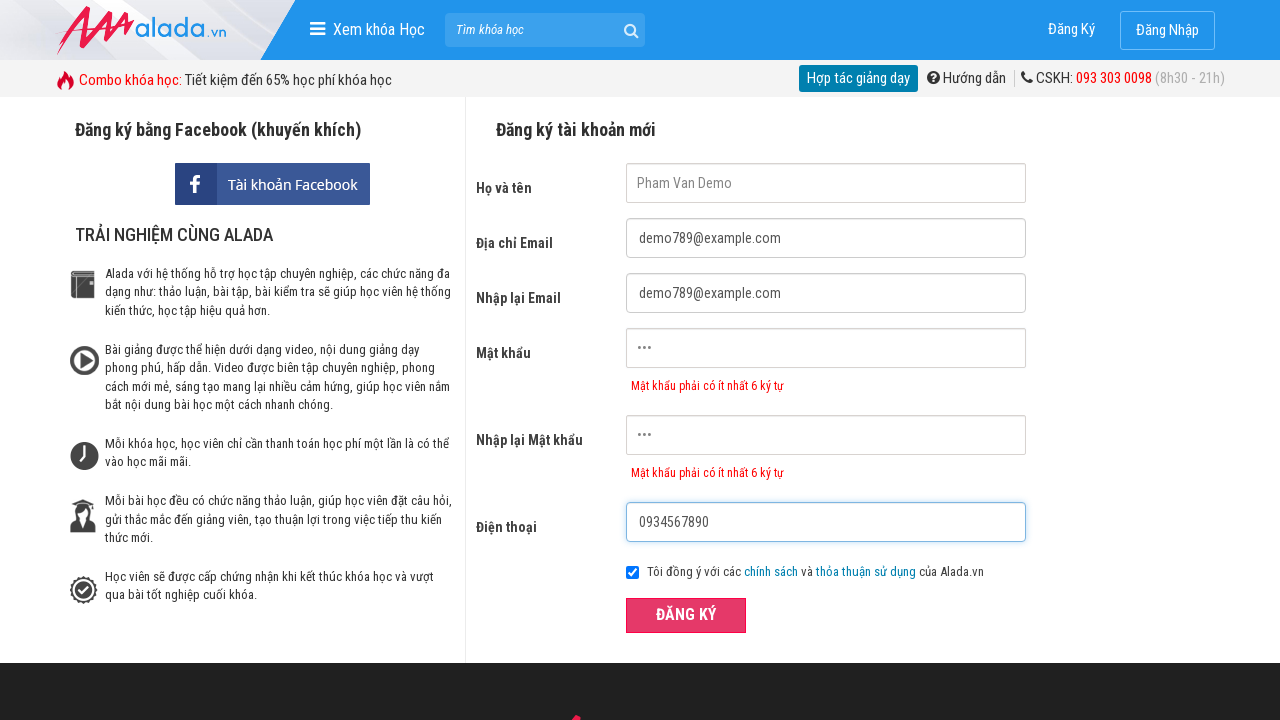

Password error message appeared validating minimum length requirement
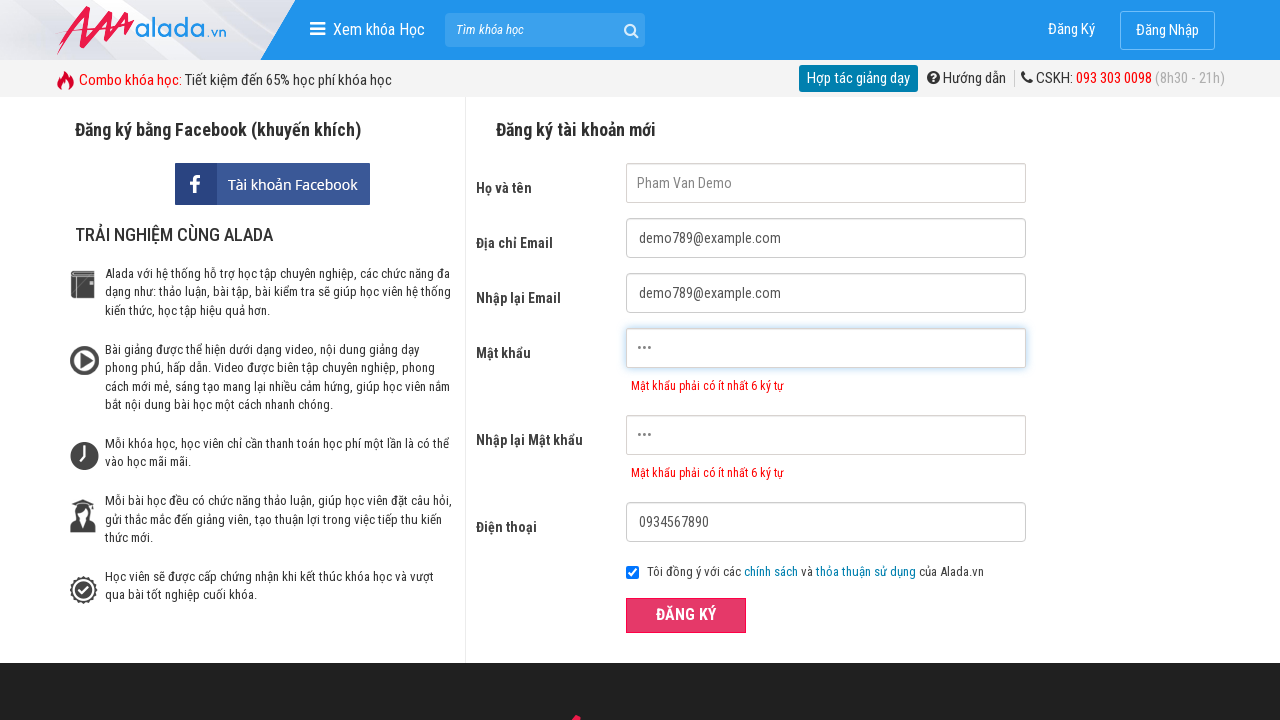

Confirm password error message appeared validating minimum length requirement
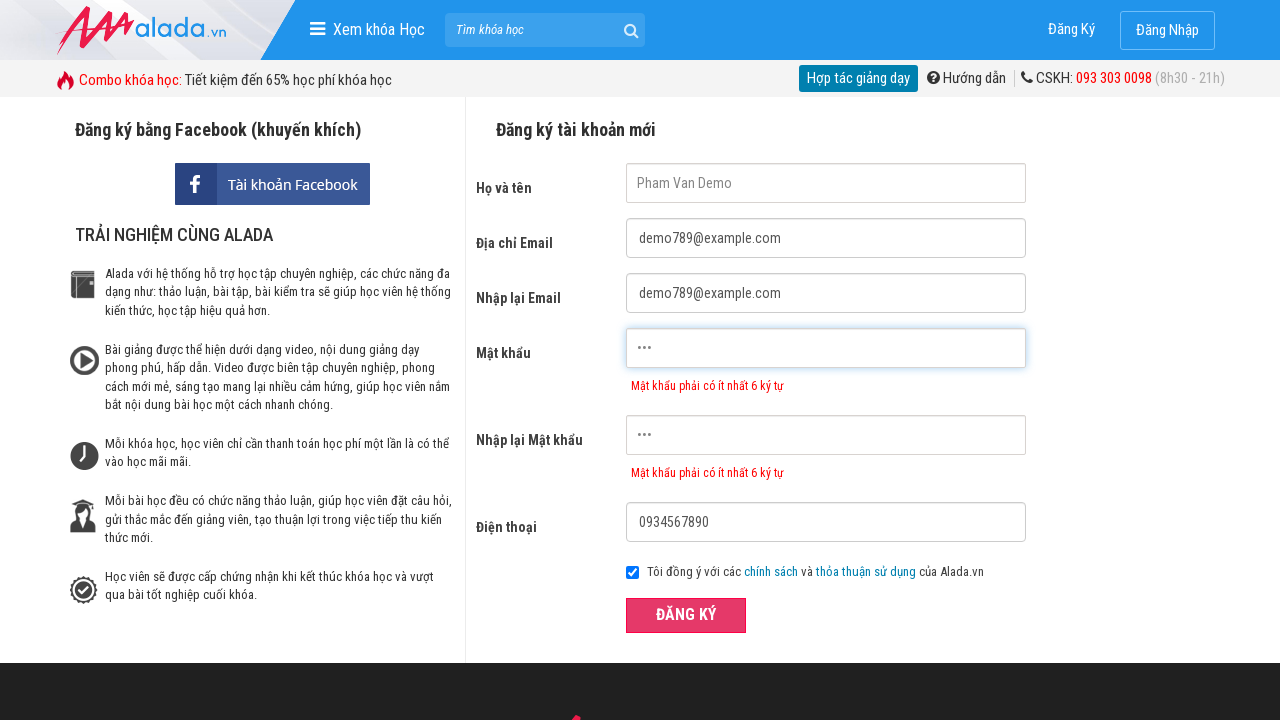

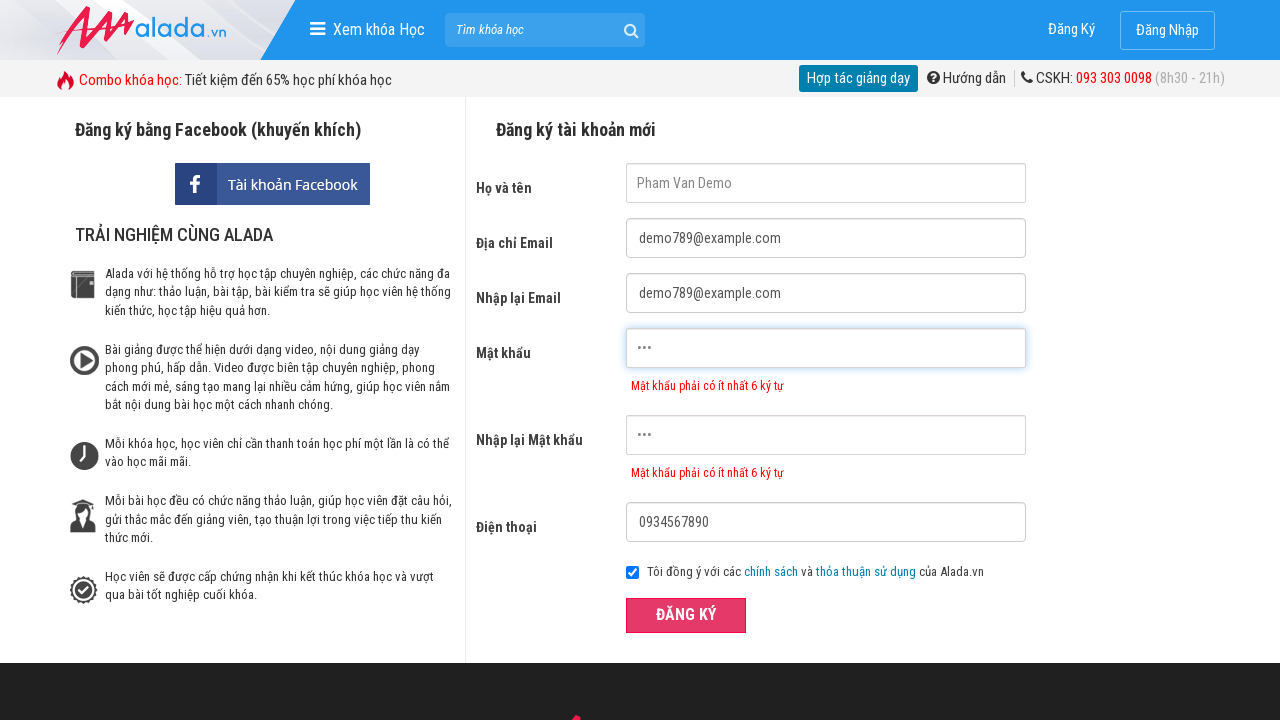